Navigates to Flipkart homepage and waits for the page to load completely

Starting URL: https://www.flipkart.com/

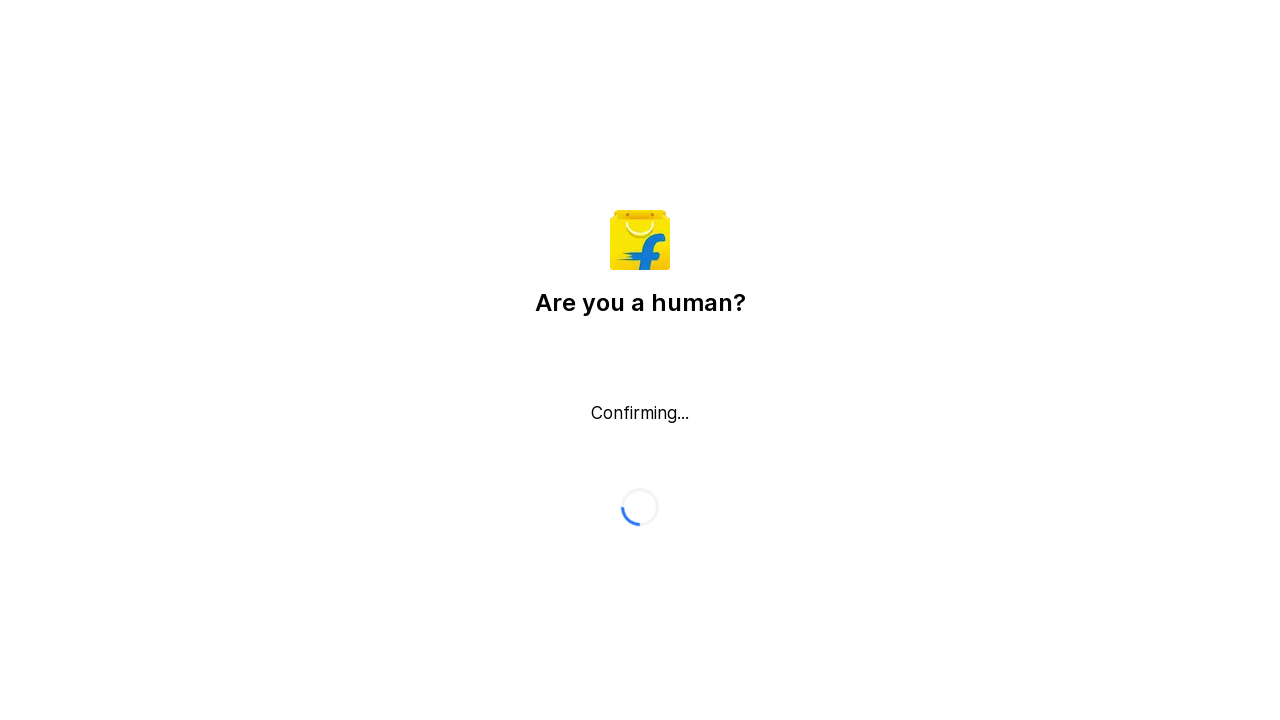

Waited for page network to be idle - Flipkart homepage loaded
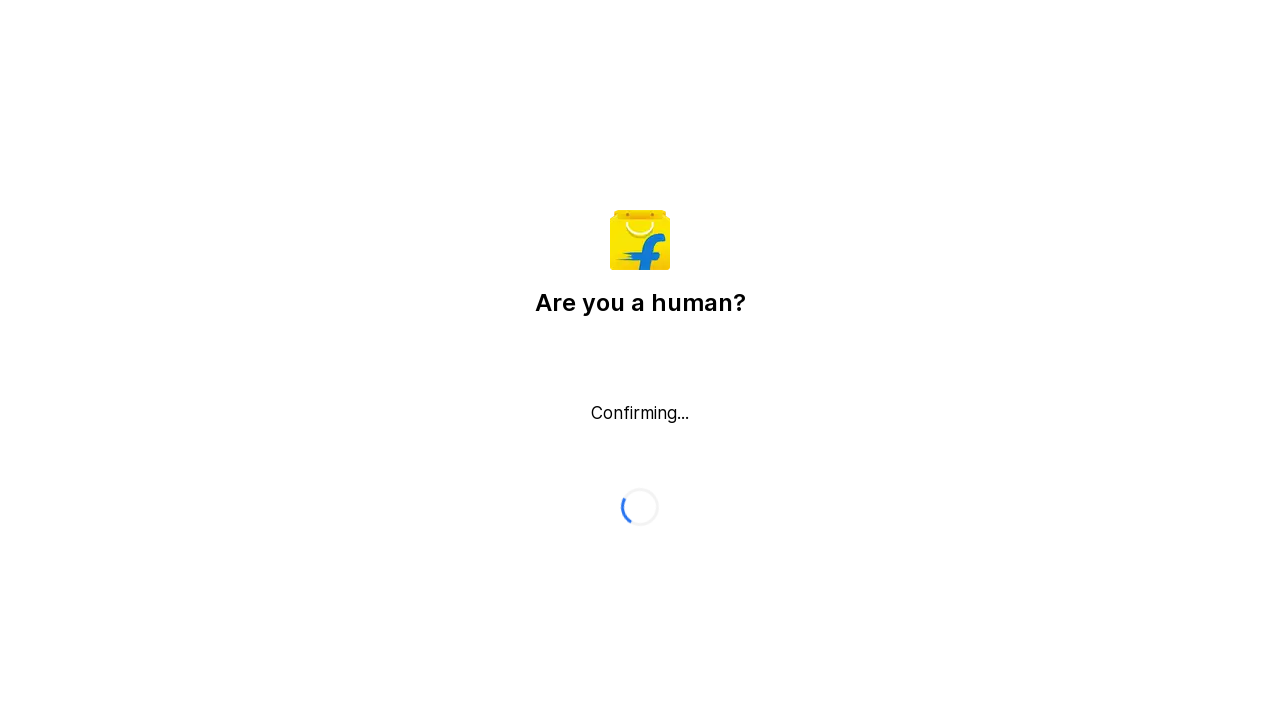

Verified body element is present on Flipkart homepage
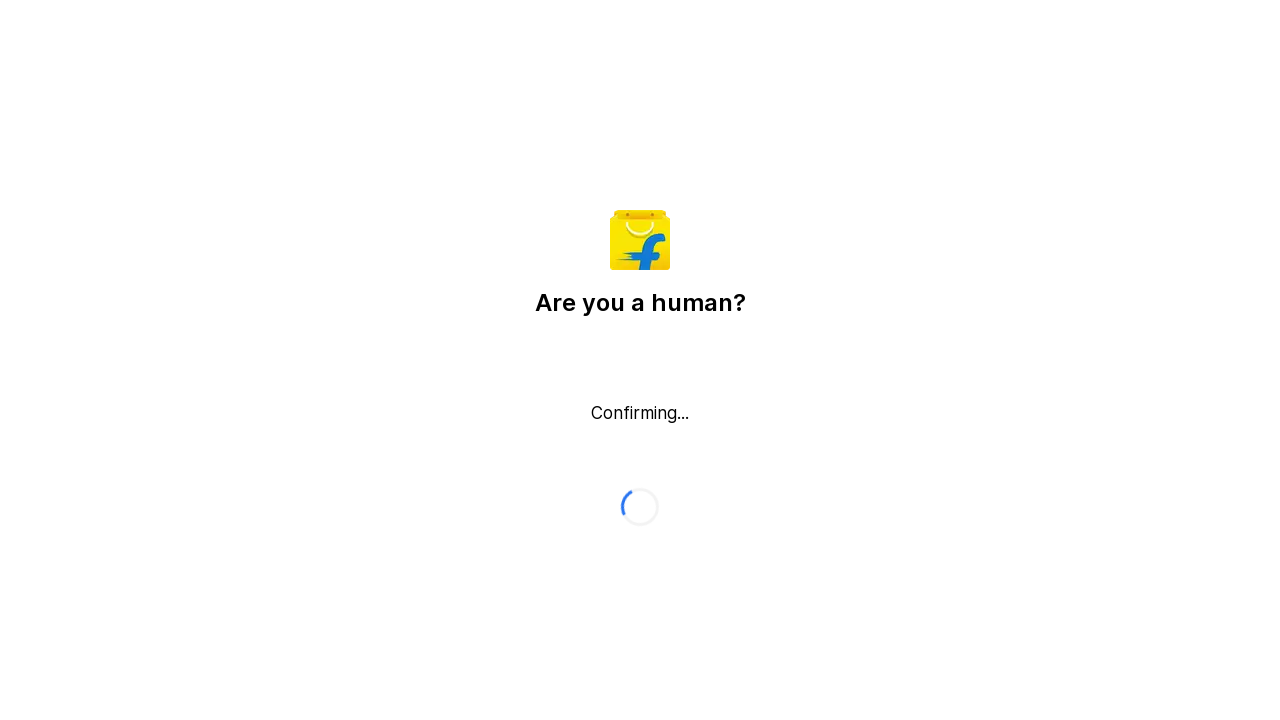

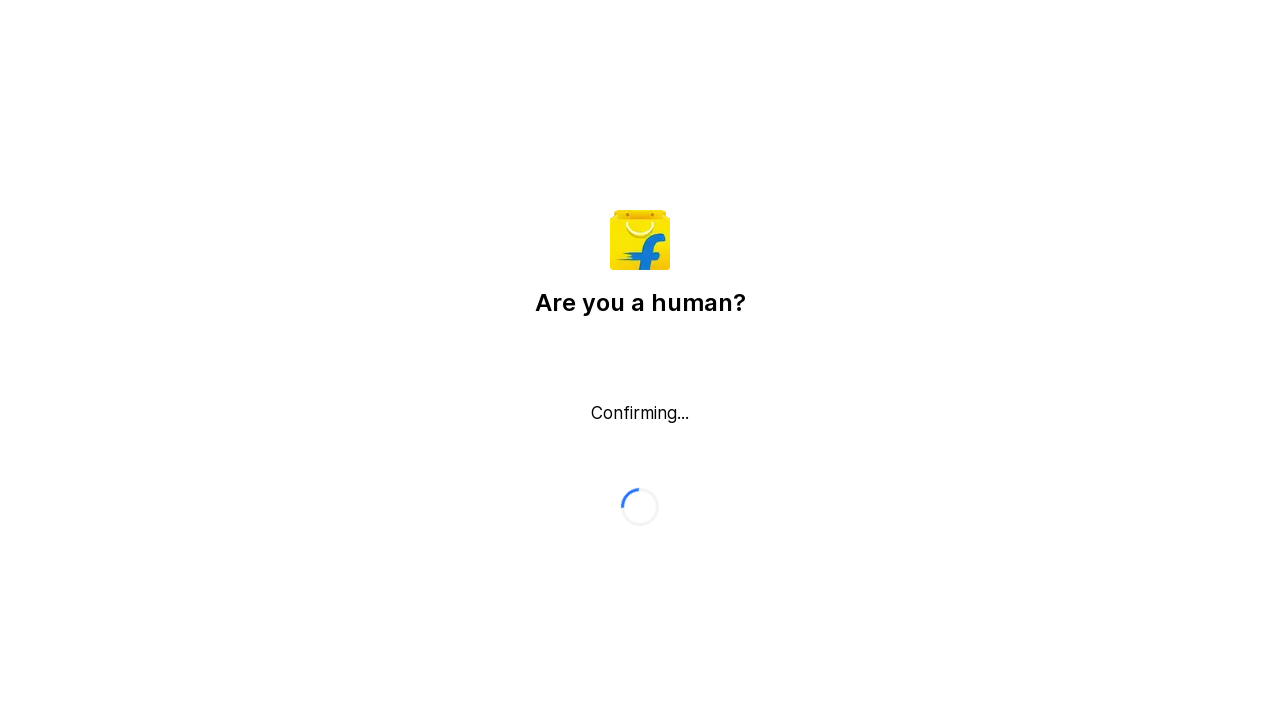